Tests checkbox interaction by finding checkboxes on the page, checking their state, clicking unchecked boxes, and verifying the final state

Starting URL: https://the-internet.herokuapp.com/checkboxes

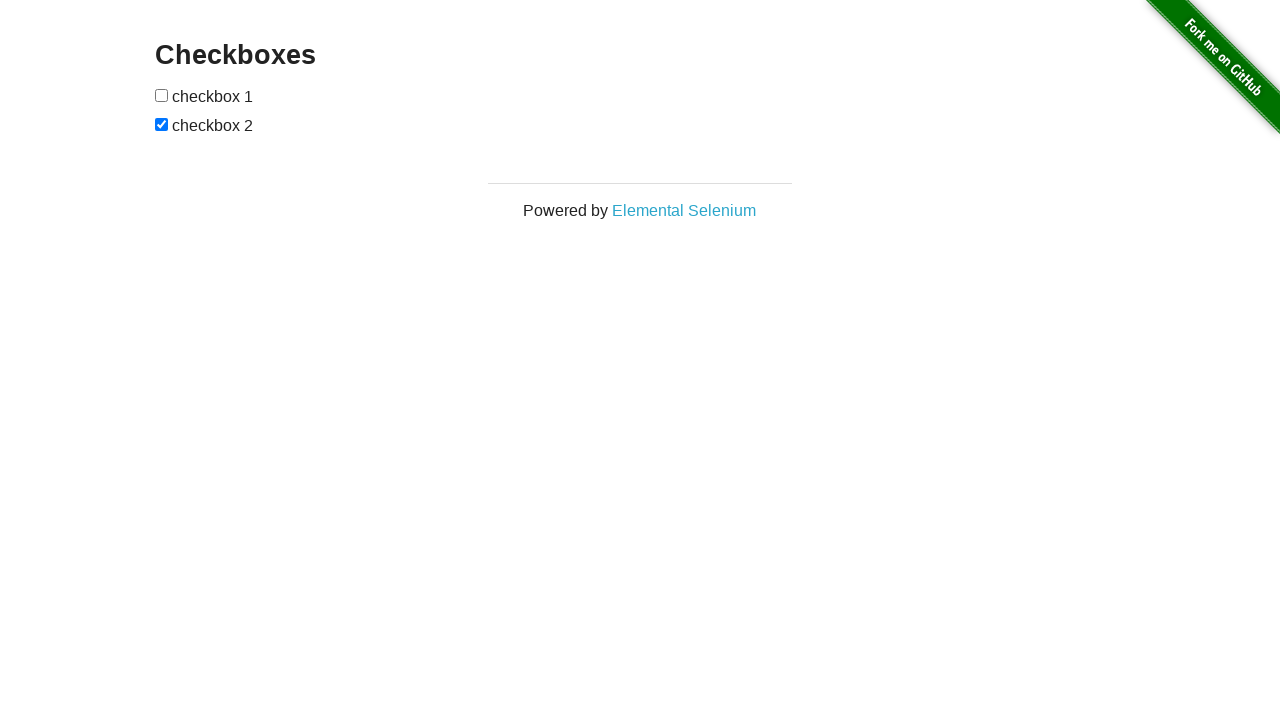

Located all checkboxes on the page
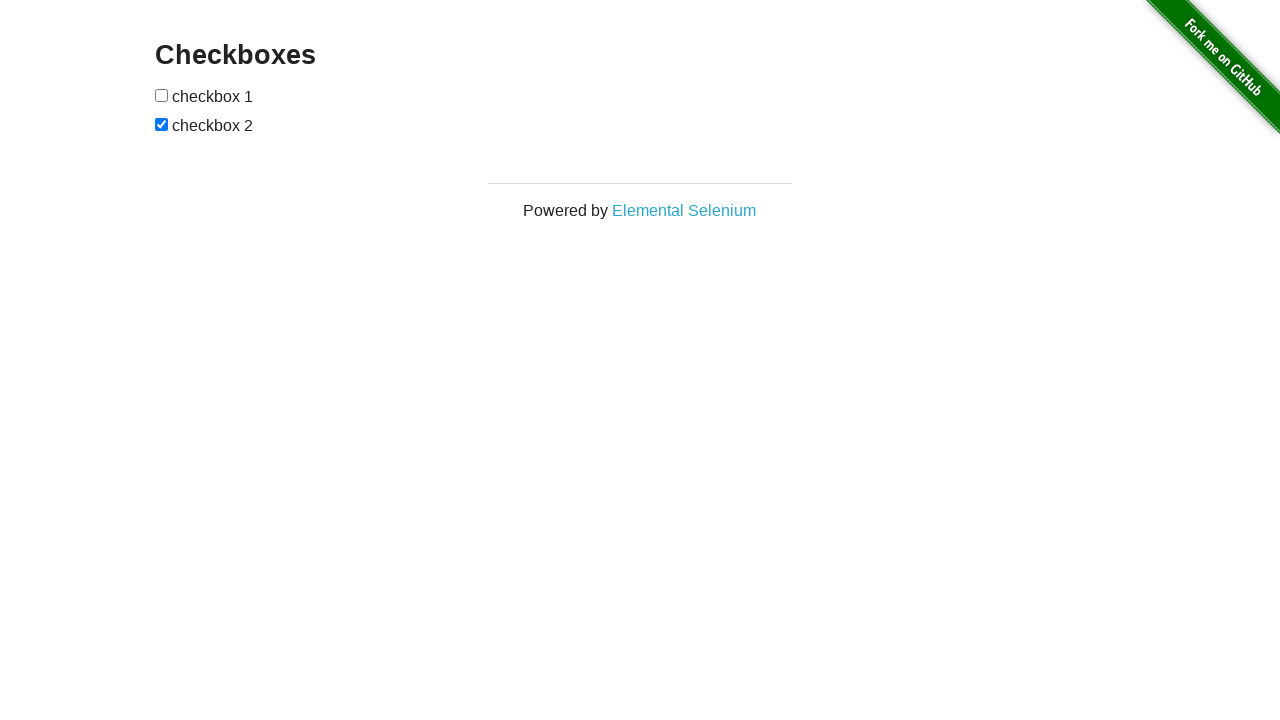

Checked initial state of all checkboxes
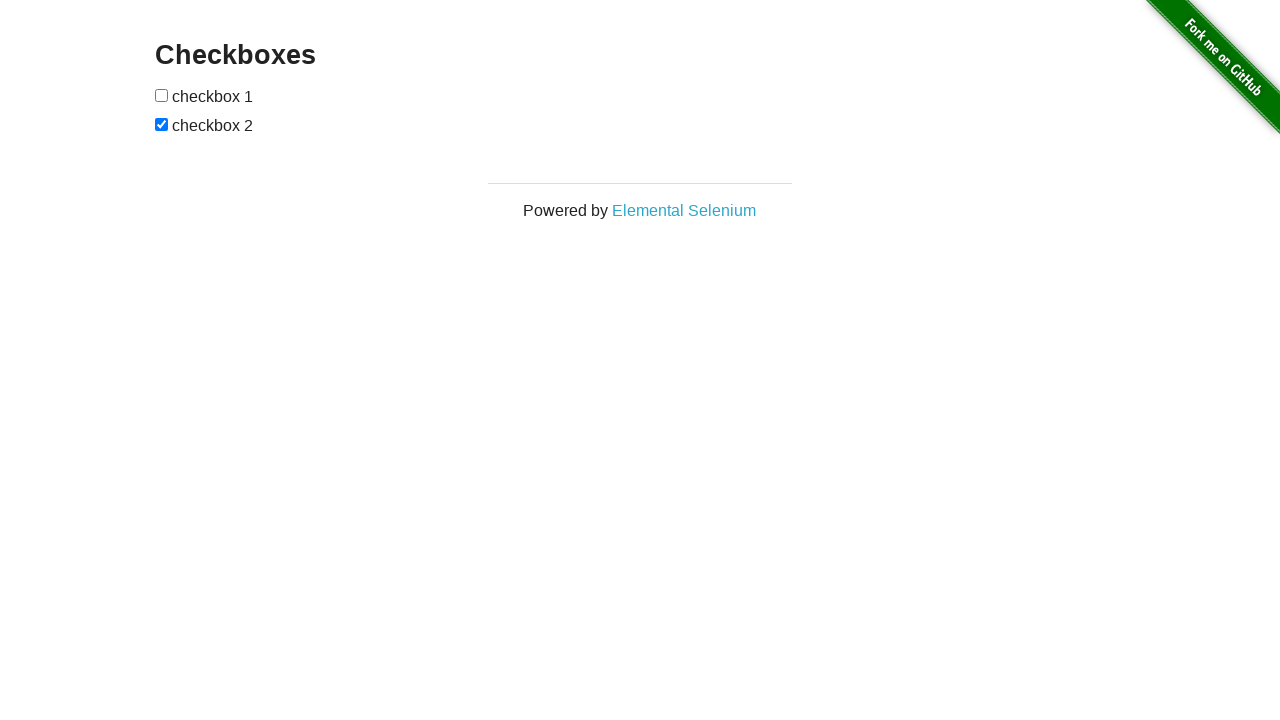

Clicked an unchecked checkbox at (162, 95) on #checkboxes input >> nth=0
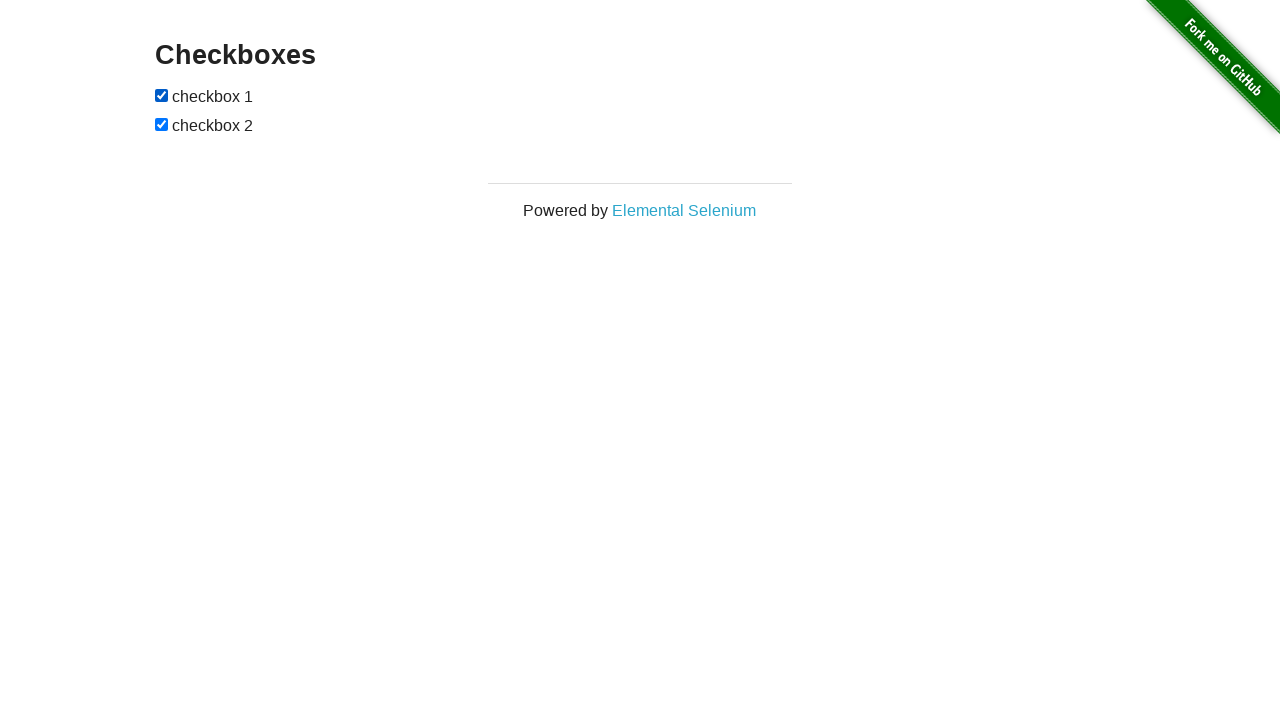

Verified final state of all checkboxes
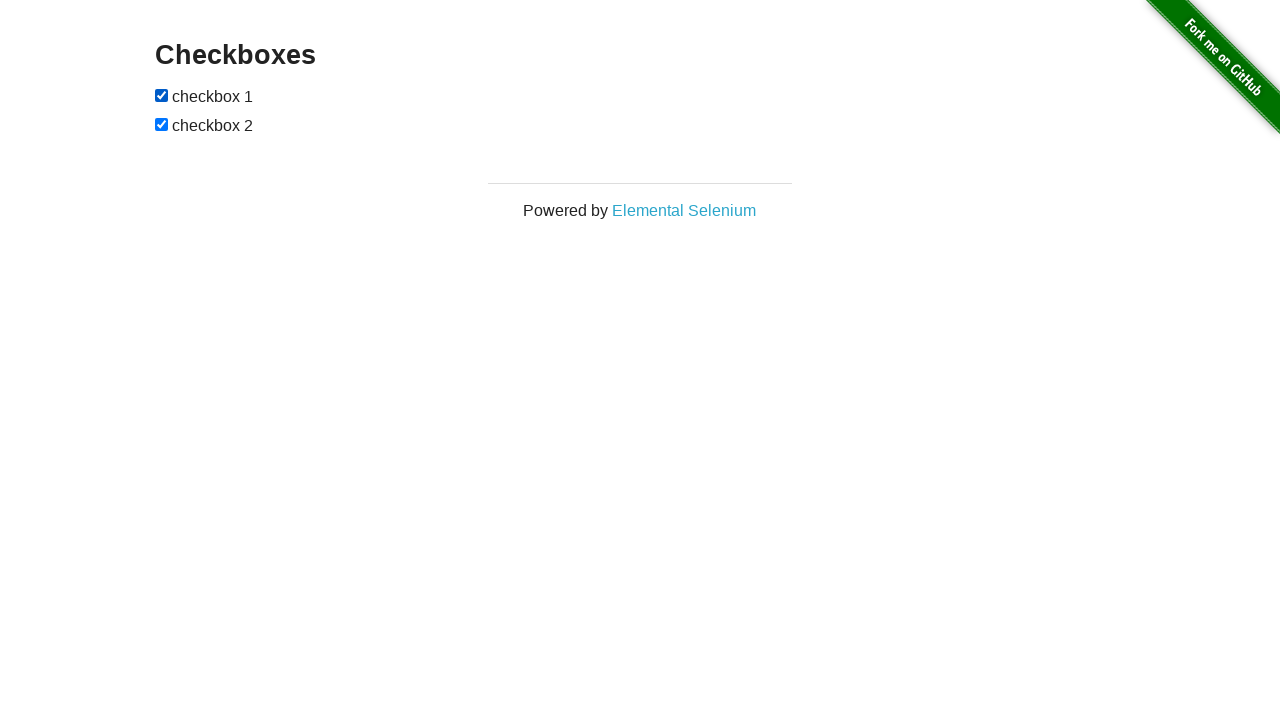

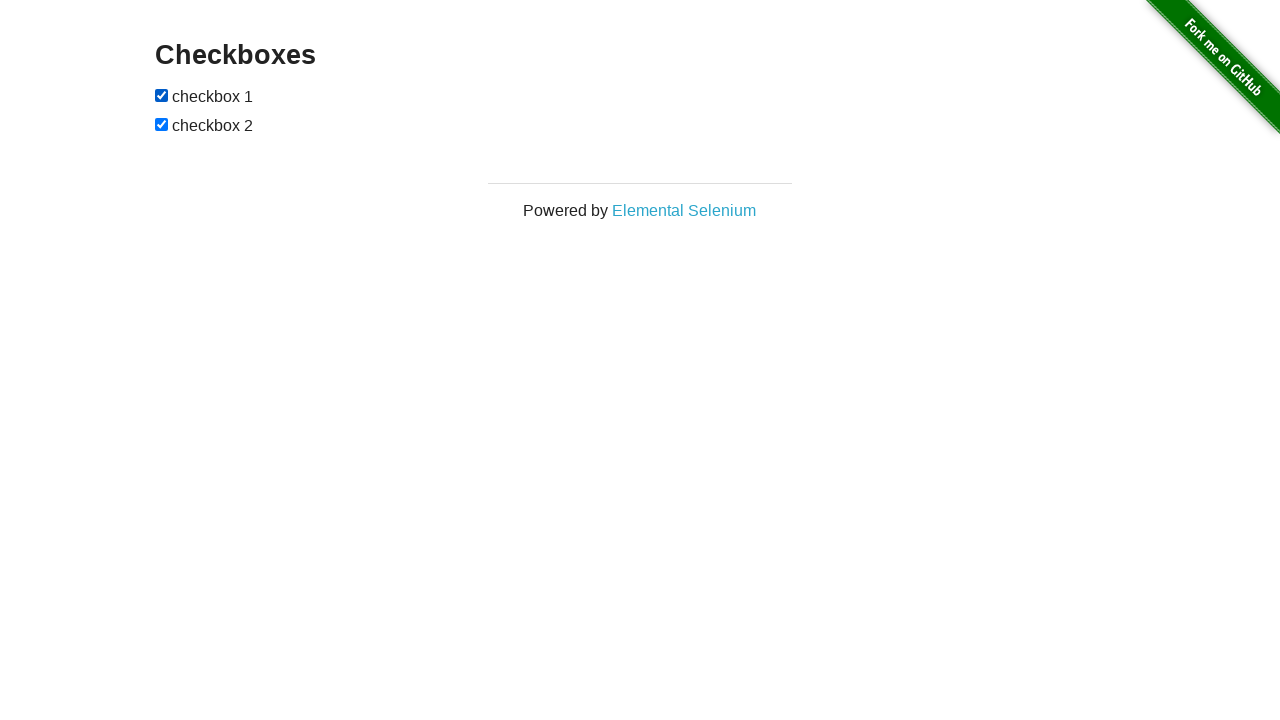